Tests browser window handling by opening a new window through a link click and switching between parent and child windows

Starting URL: https://opensource-demo.orangehrmlive.com

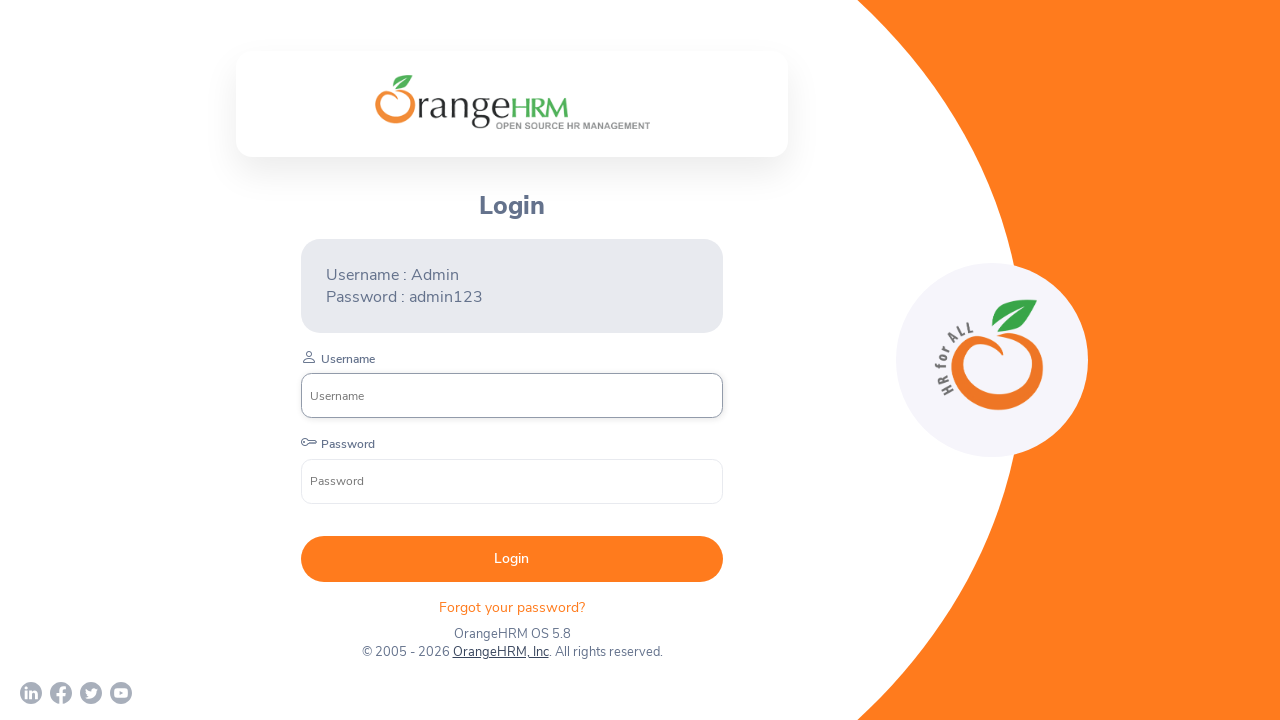

Clicked 'OrangeHRM, Inc' link to open new window at (500, 652) on xpath=//a[text()='OrangeHRM, Inc']
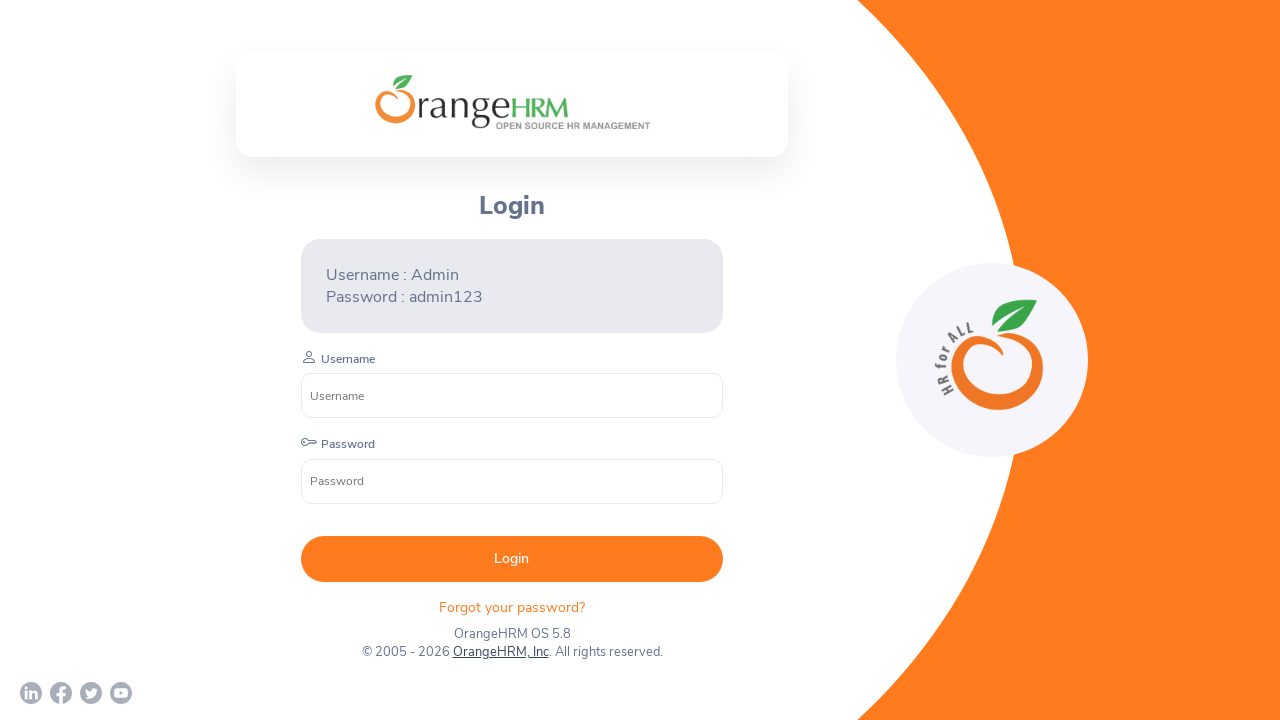

Retrieved parent window title: OrangeHRM
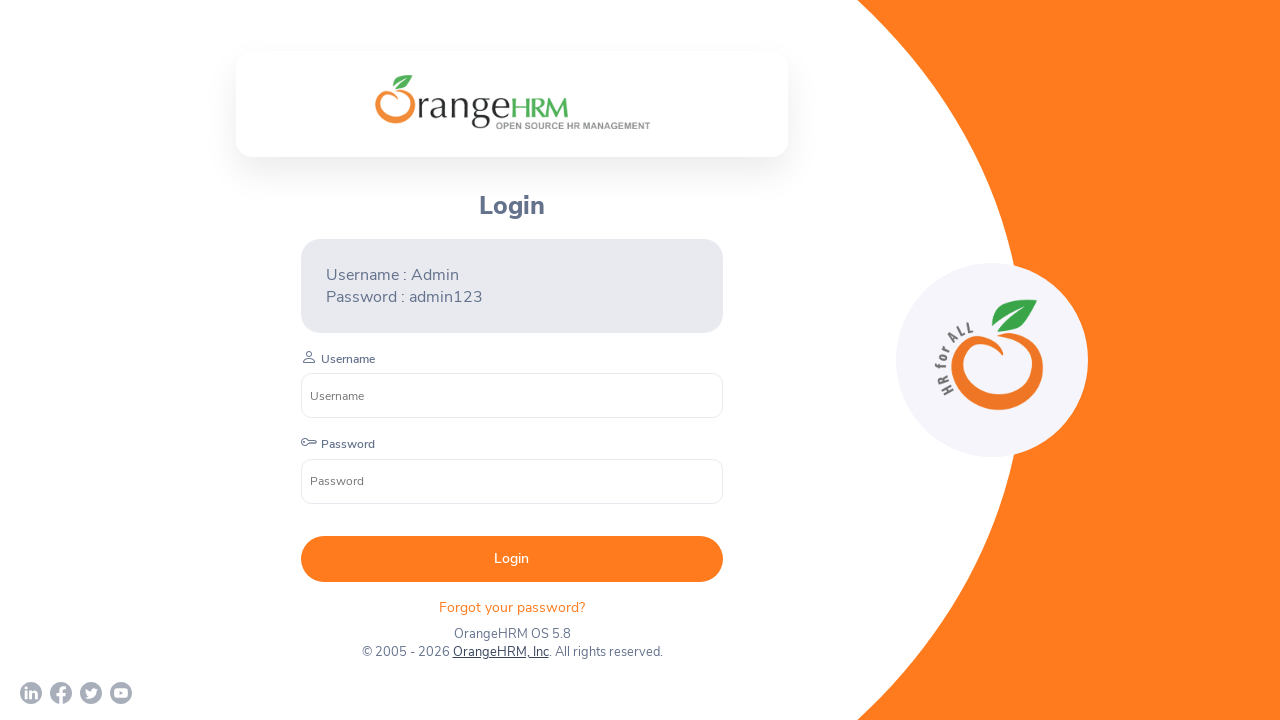

Retrieved child window title: Human Resources Management Software | HRMS | OrangeHRM
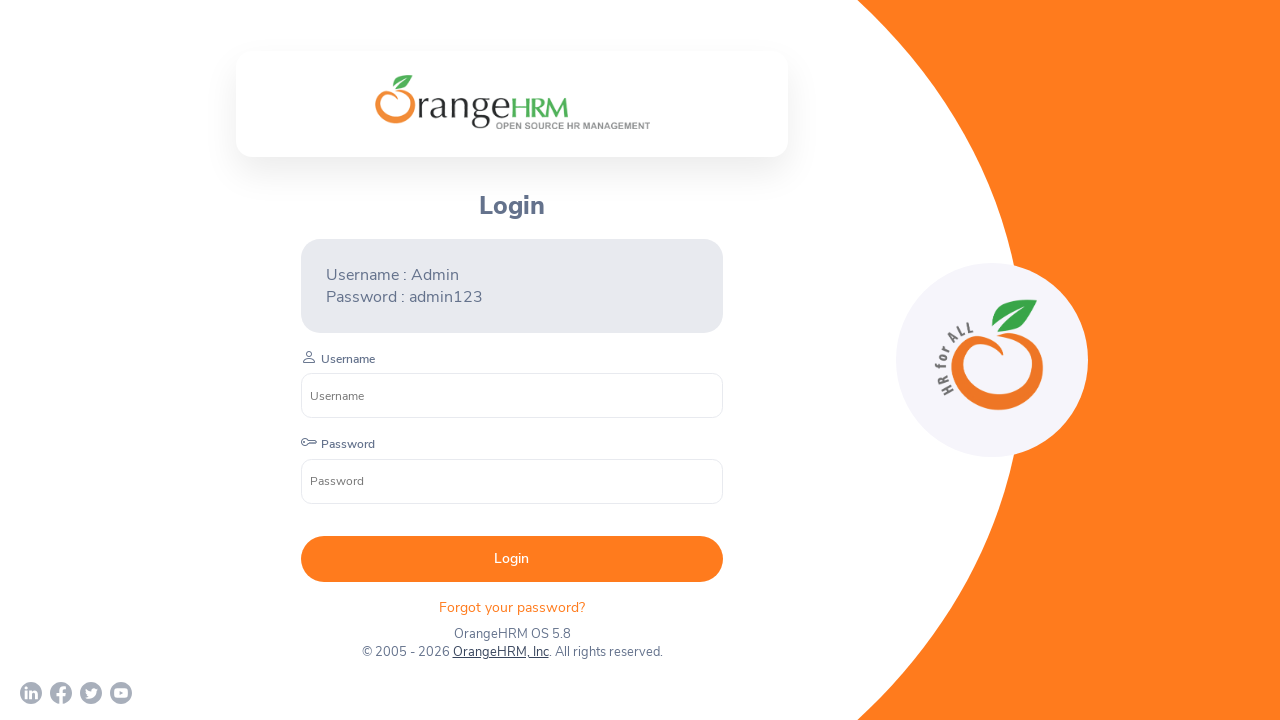

Brought parent window to front
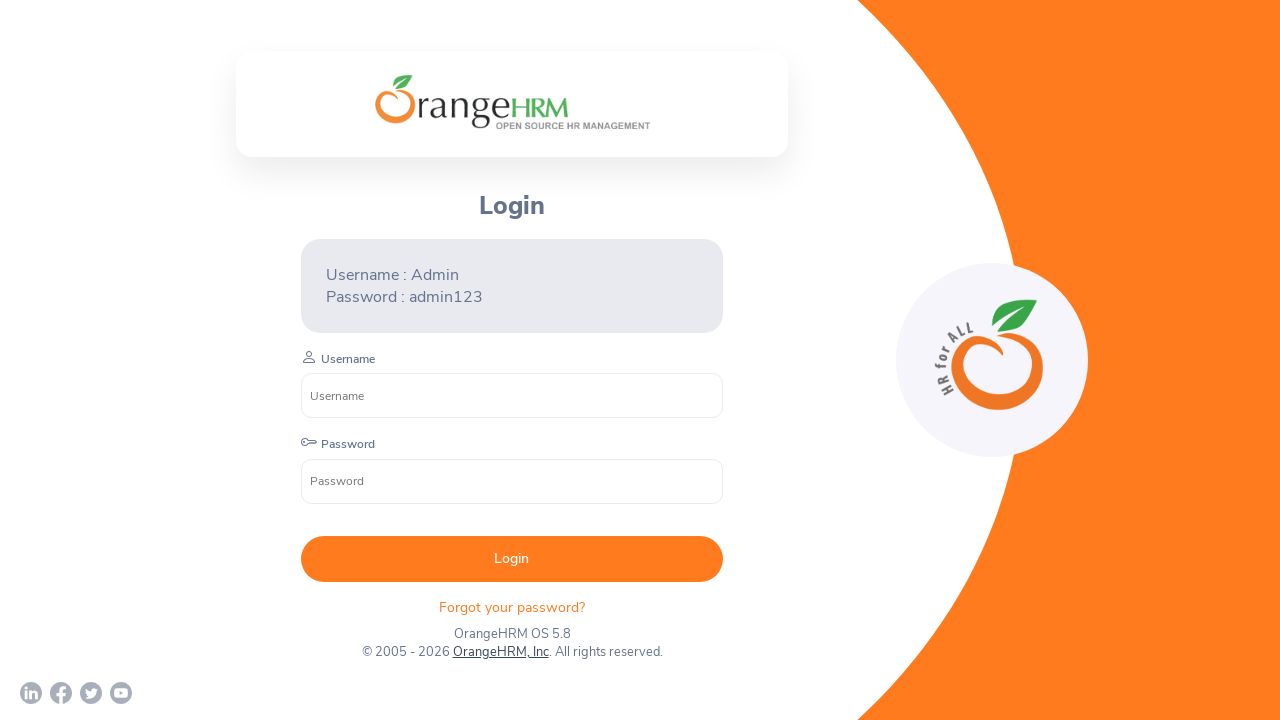

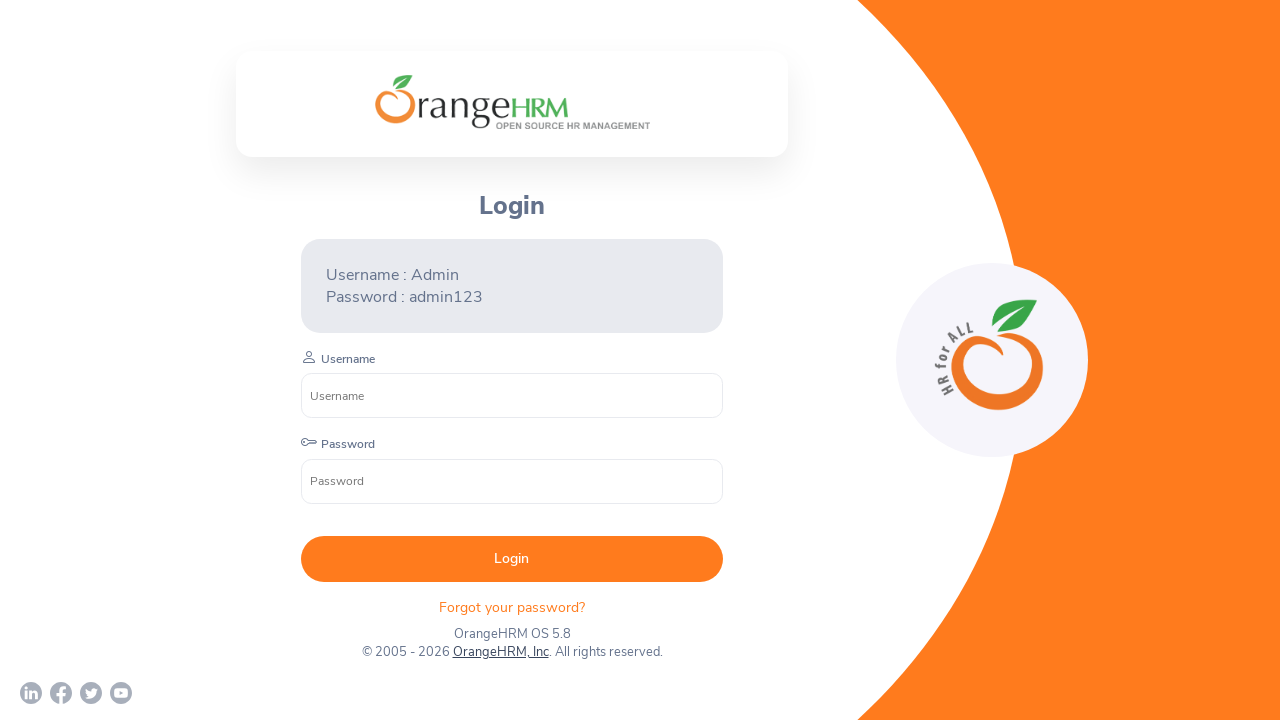